Tests deleting a task by emptying text during edit in Active filter

Starting URL: https://todomvc4tasj.herokuapp.com/

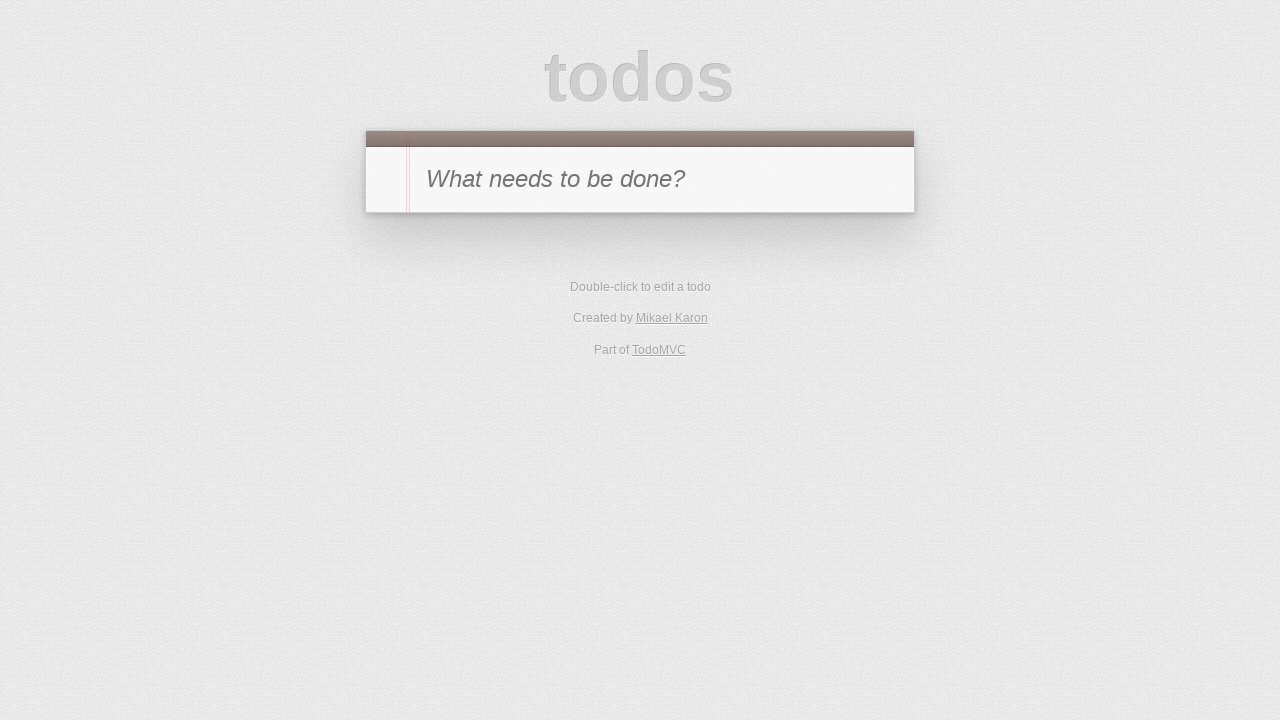

Set localStorage with two active tasks
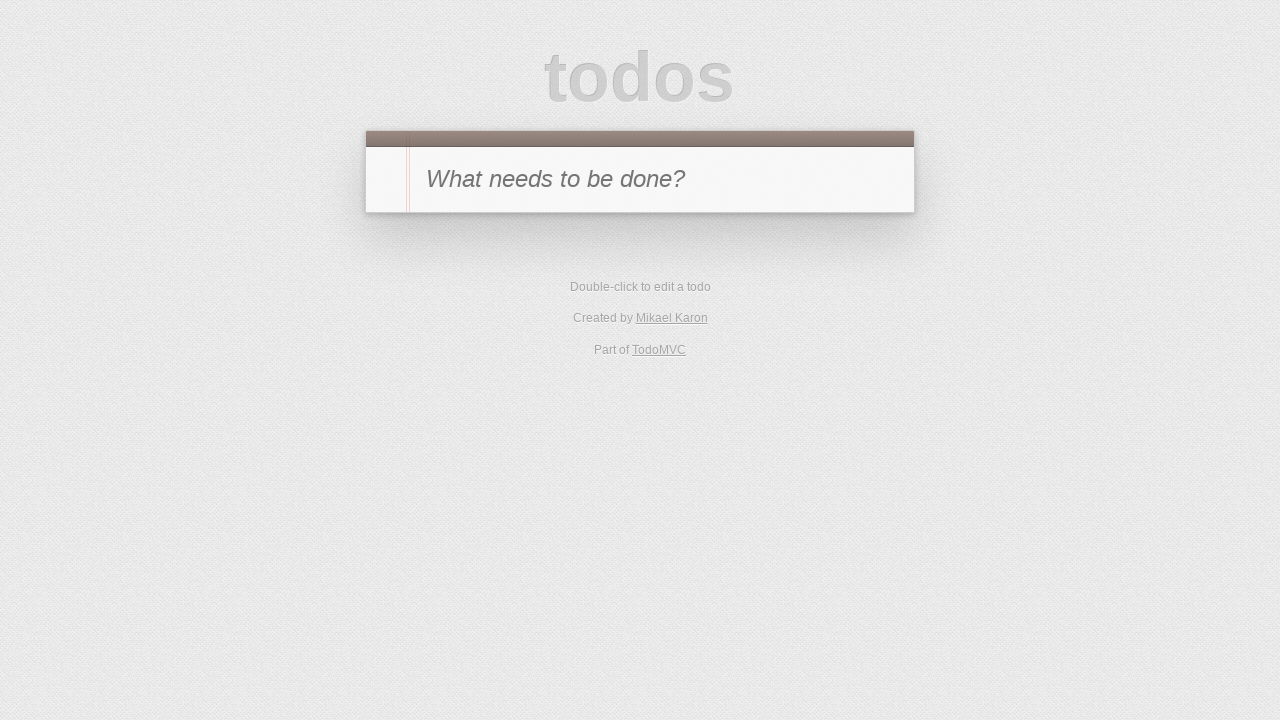

Reloaded page to load tasks from localStorage
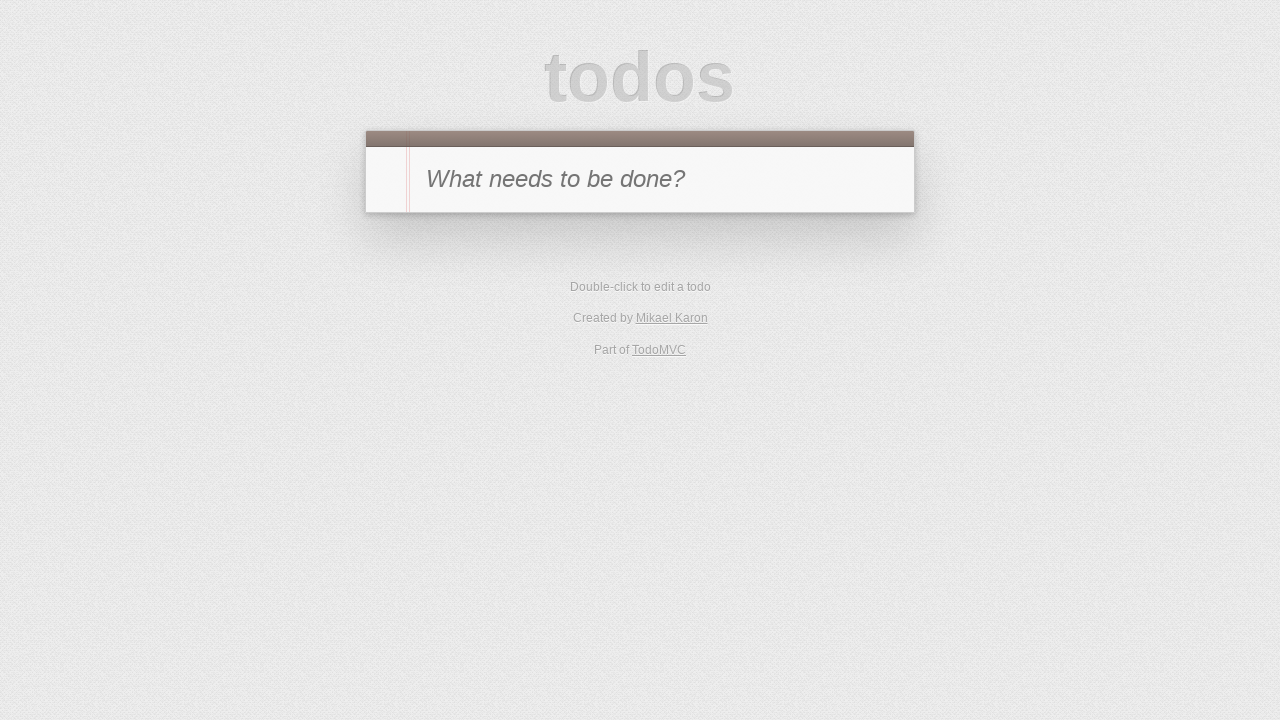

Clicked Active filter at (614, 351) on text=Active
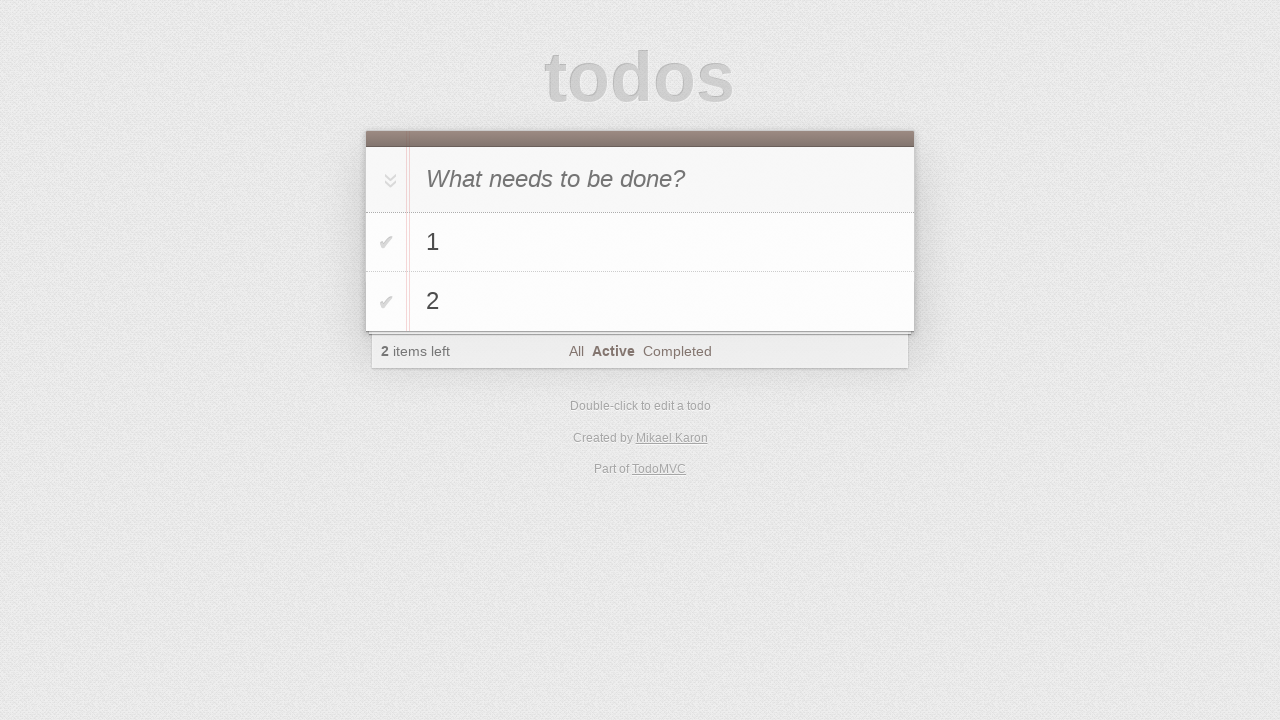

Double-clicked on first task to enter edit mode at (640, 242) on #todo-list li:has-text('1')
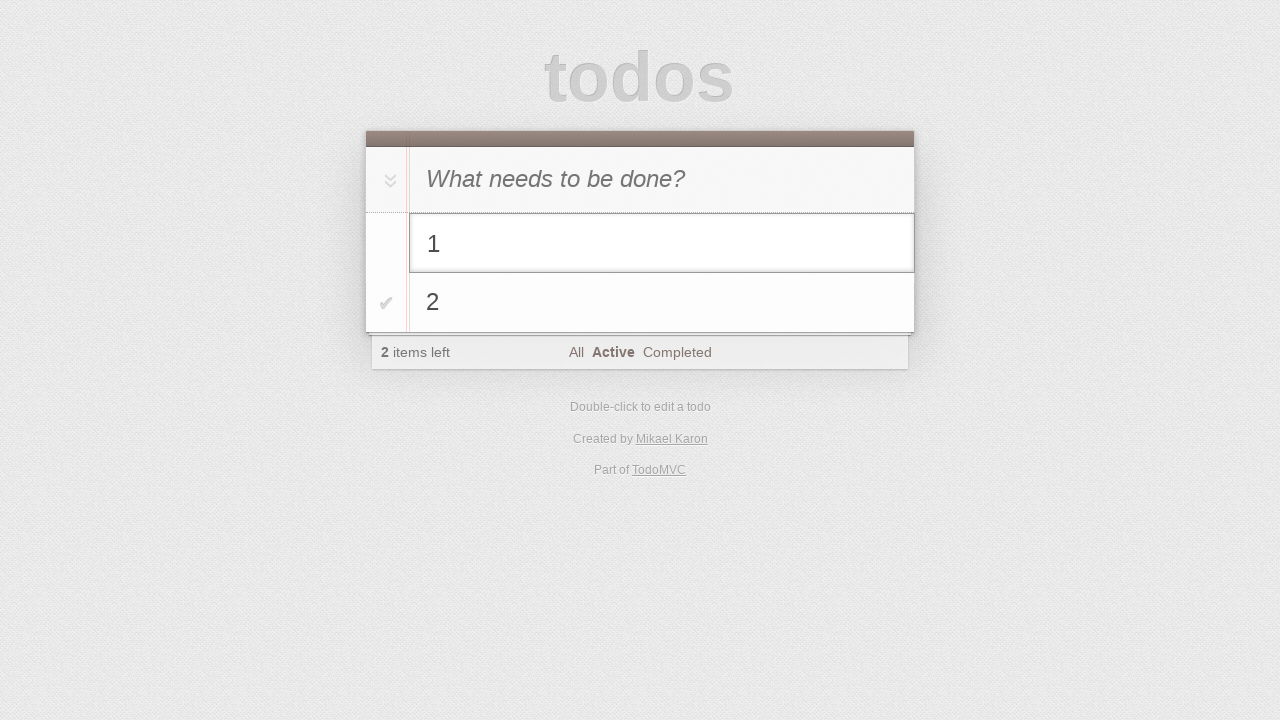

Cleared text in edit field on #todo-list li.editing .edit
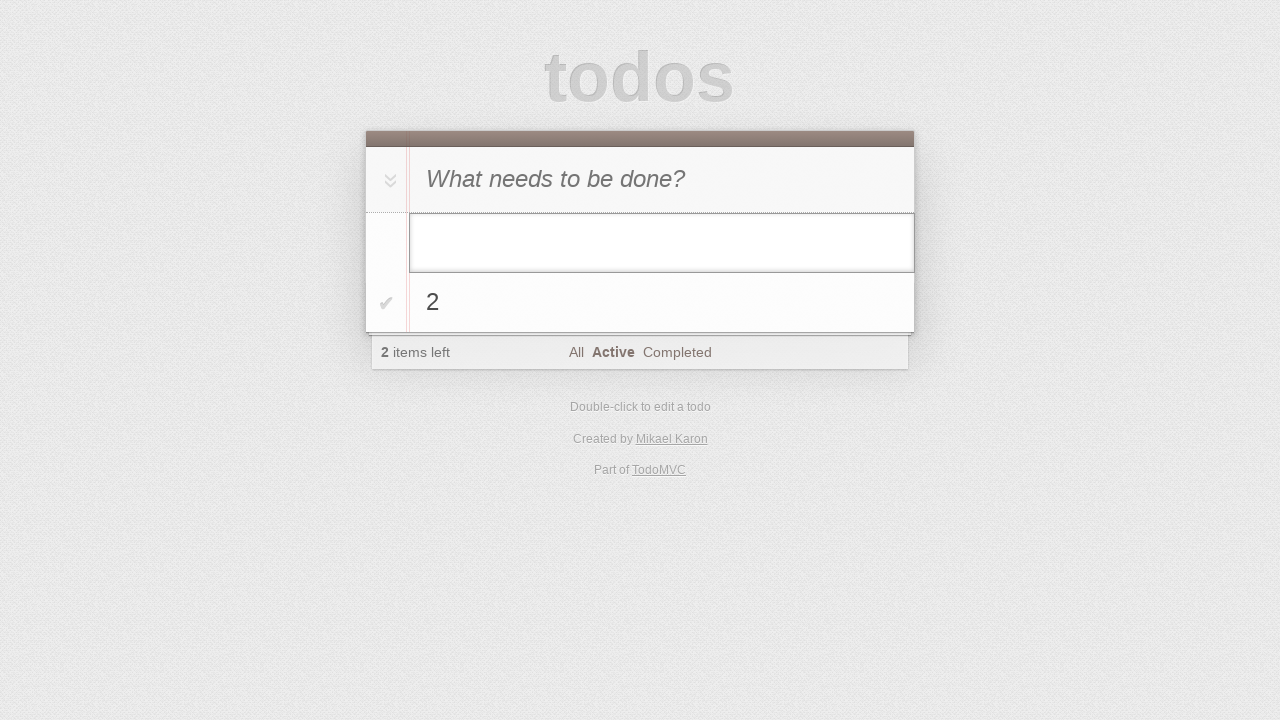

Pressed Enter to submit empty edit, deleting the task on #todo-list li.editing .edit
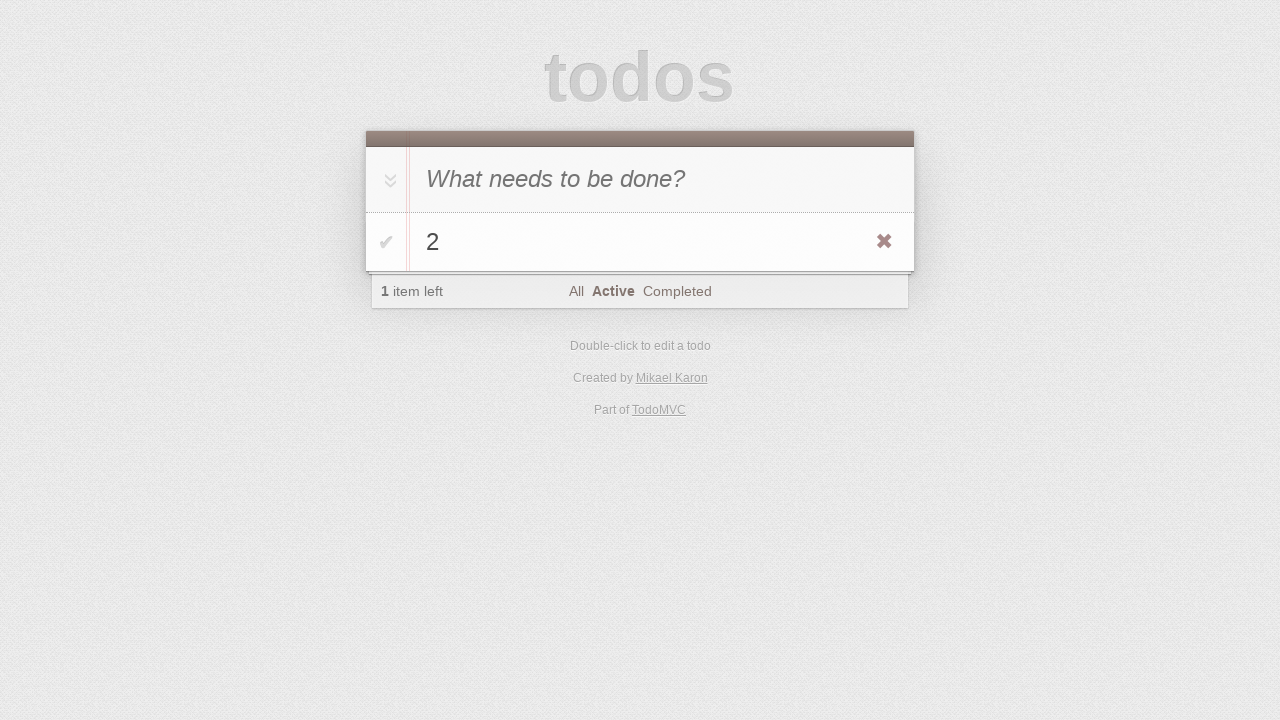

Verified that only the second task remains in the list
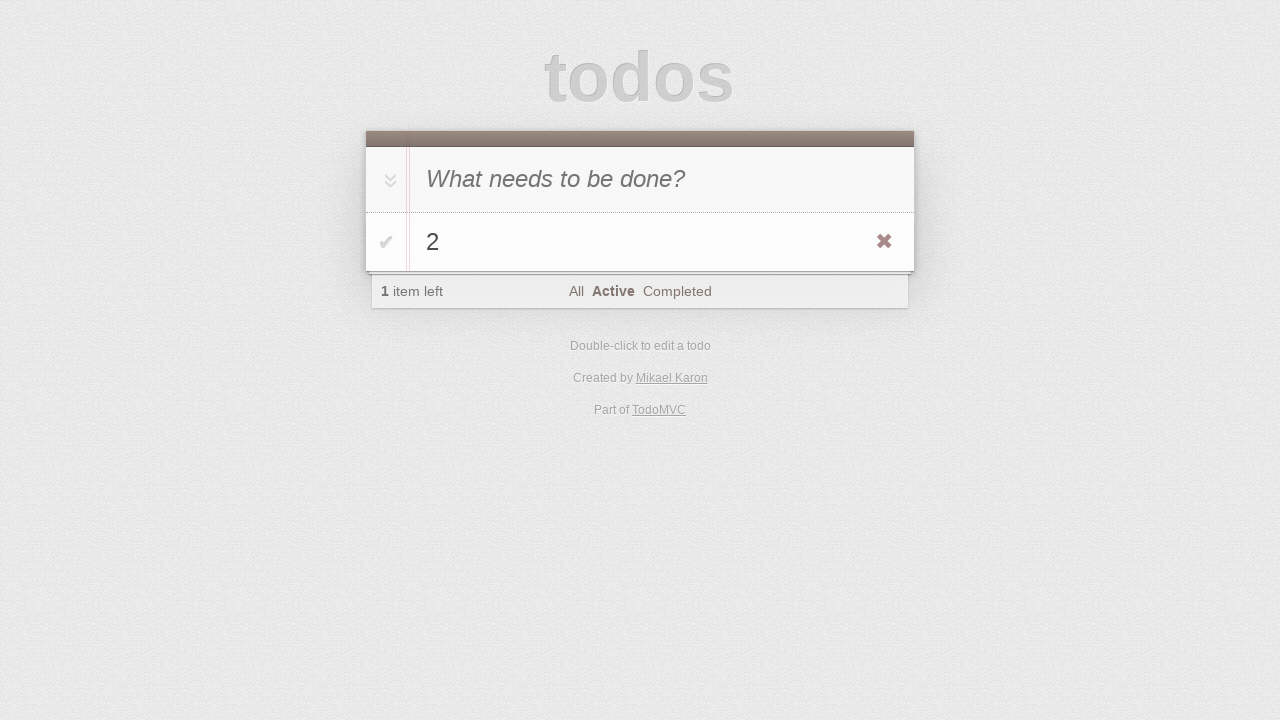

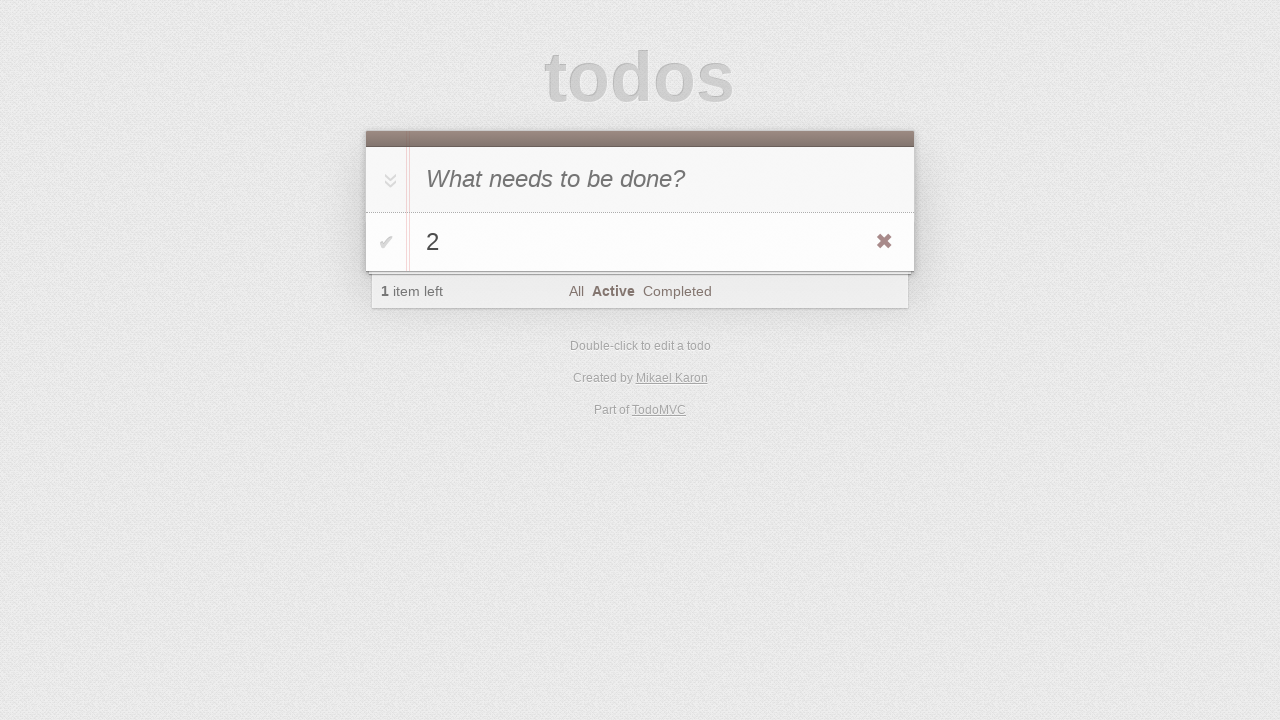